Tests that new todo items are appended to the bottom of the list by creating 3 items

Starting URL: https://demo.playwright.dev/todomvc

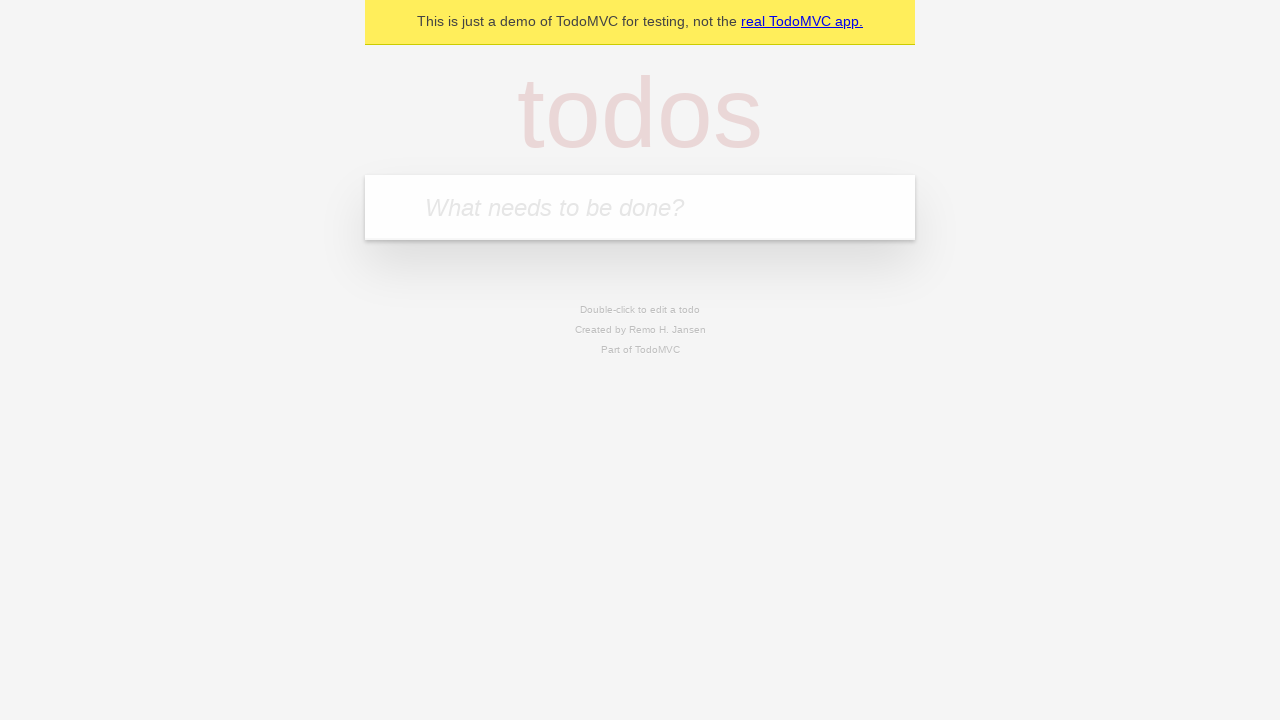

Located the todo input field
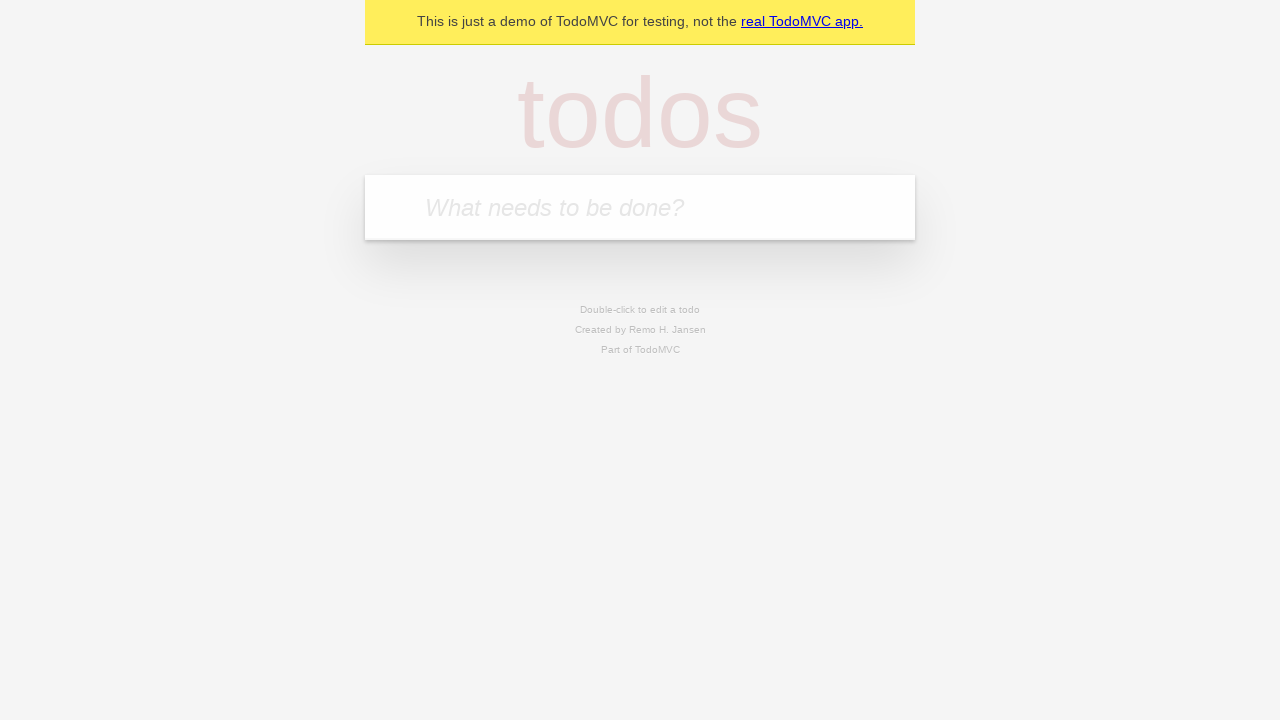

Filled todo input with 'buy some cheese' on internal:attr=[placeholder="What needs to be done?"i]
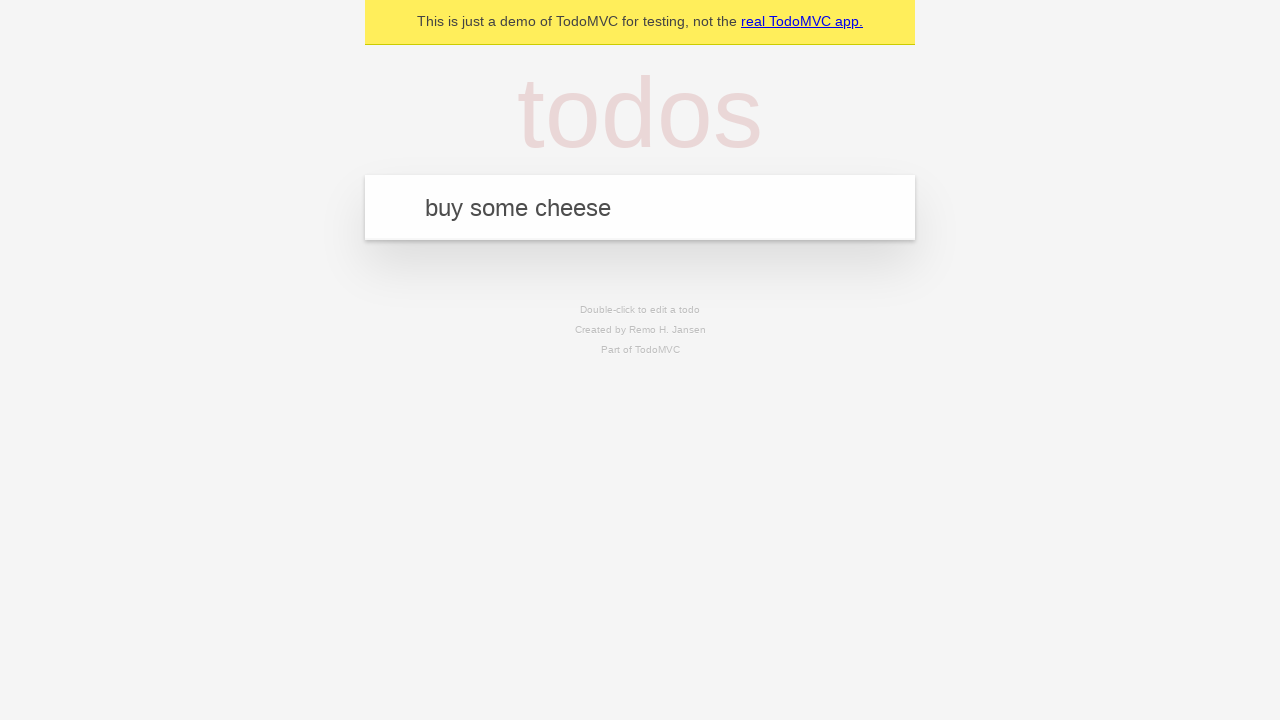

Pressed Enter to add 'buy some cheese' to the list on internal:attr=[placeholder="What needs to be done?"i]
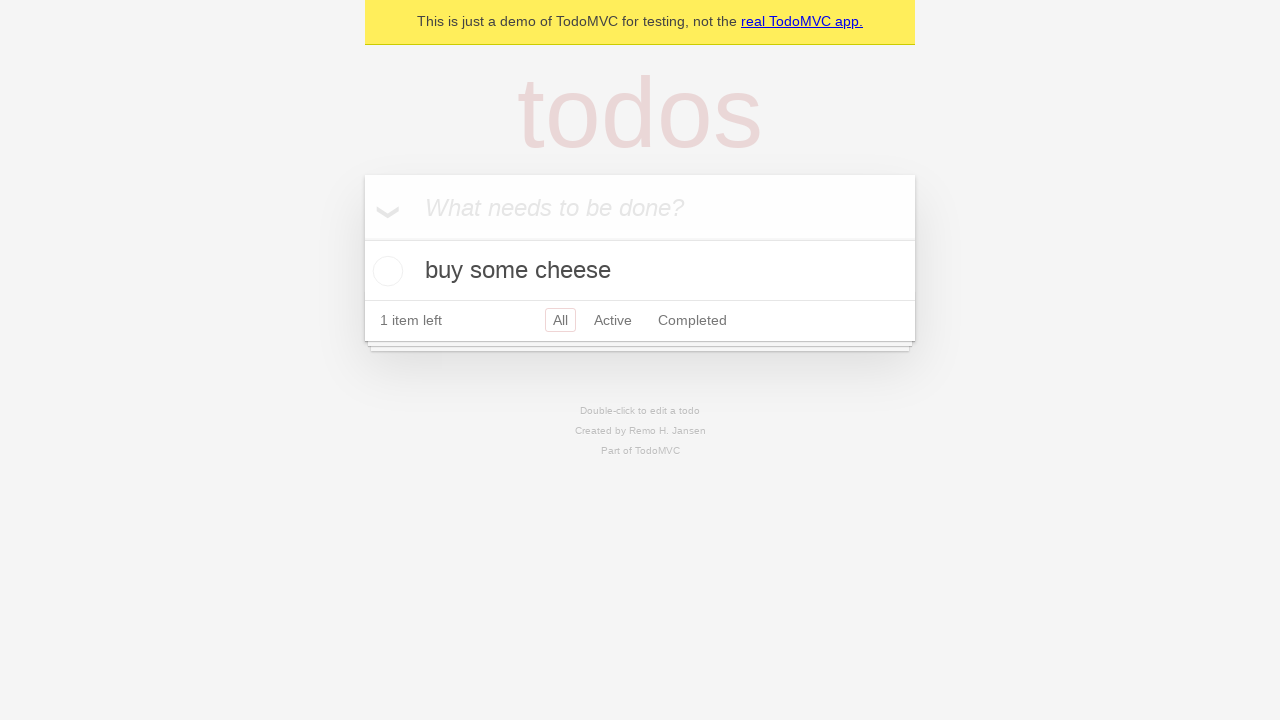

Filled todo input with 'feed the cat' on internal:attr=[placeholder="What needs to be done?"i]
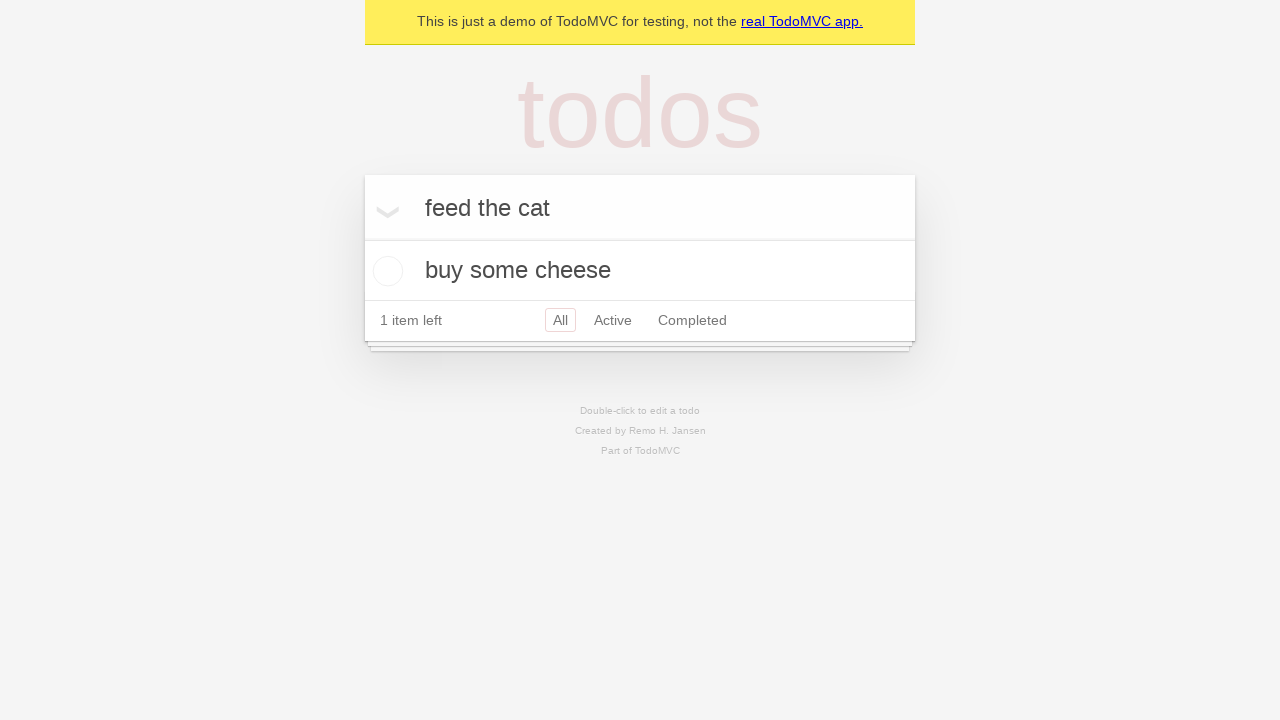

Pressed Enter to add 'feed the cat' to the list on internal:attr=[placeholder="What needs to be done?"i]
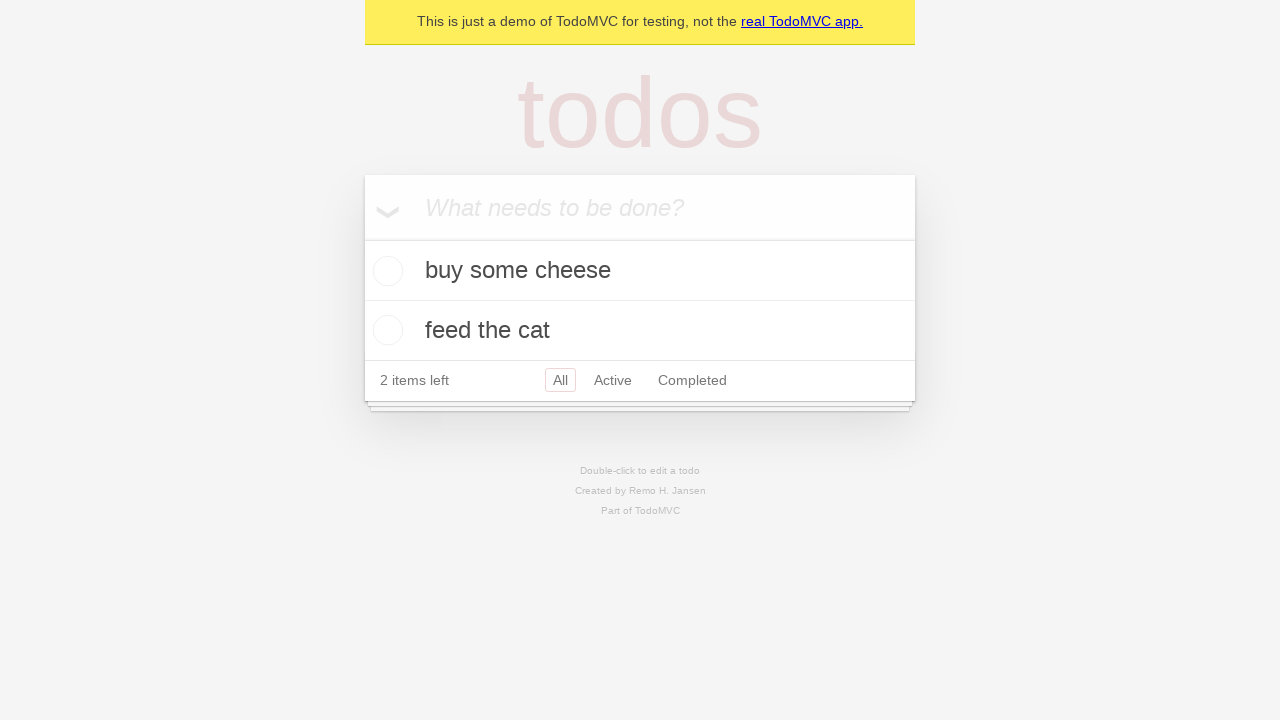

Filled todo input with 'book a doctors appointment' on internal:attr=[placeholder="What needs to be done?"i]
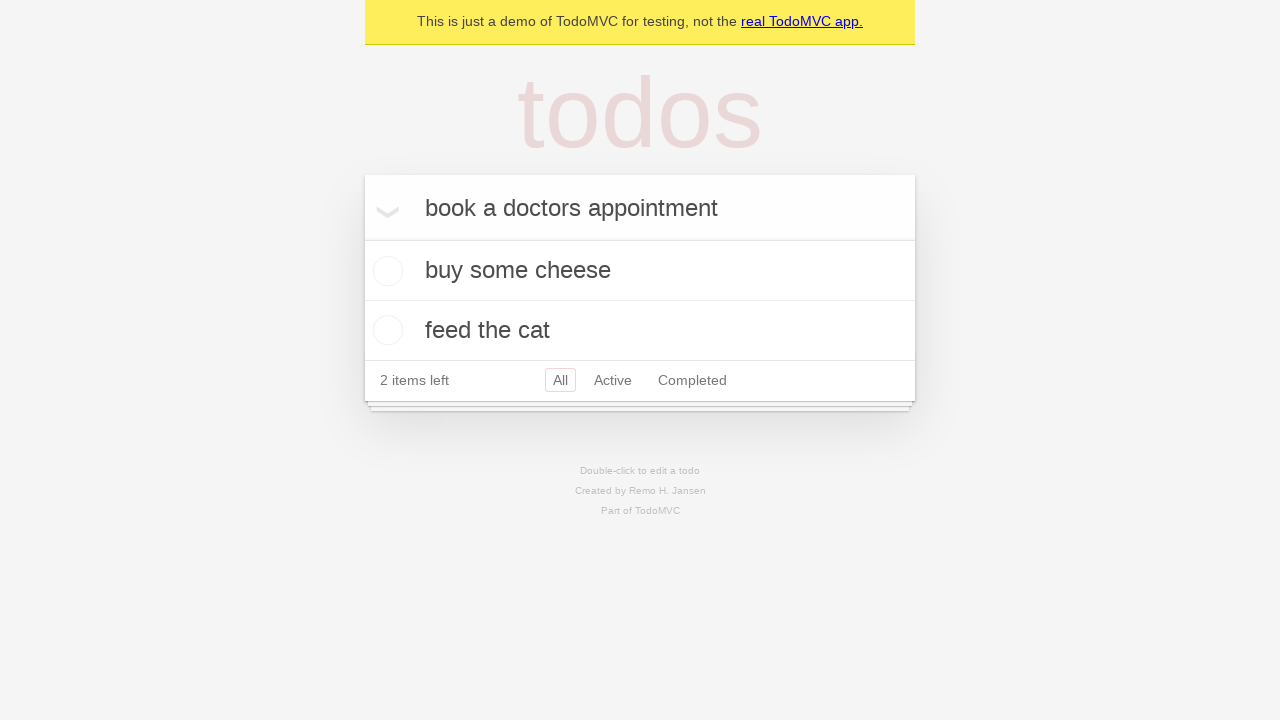

Pressed Enter to add 'book a doctors appointment' to the list on internal:attr=[placeholder="What needs to be done?"i]
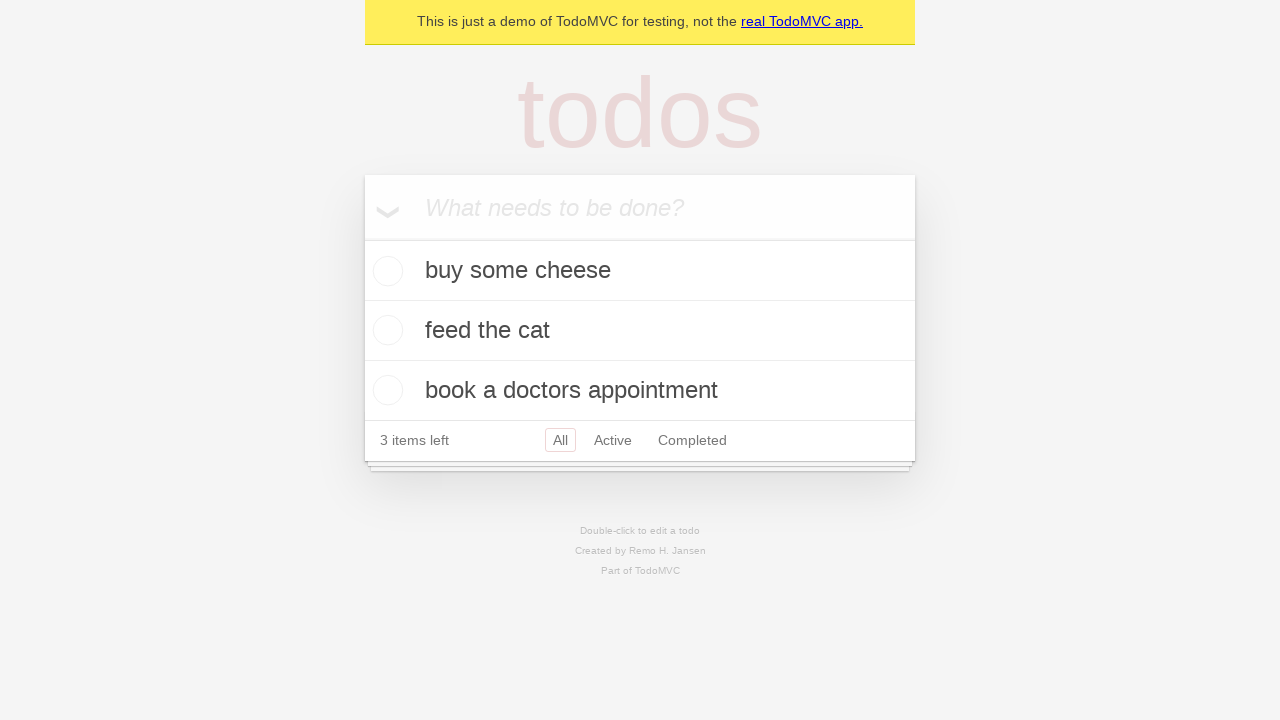

Verified all 3 todo items were appended to the bottom of the list
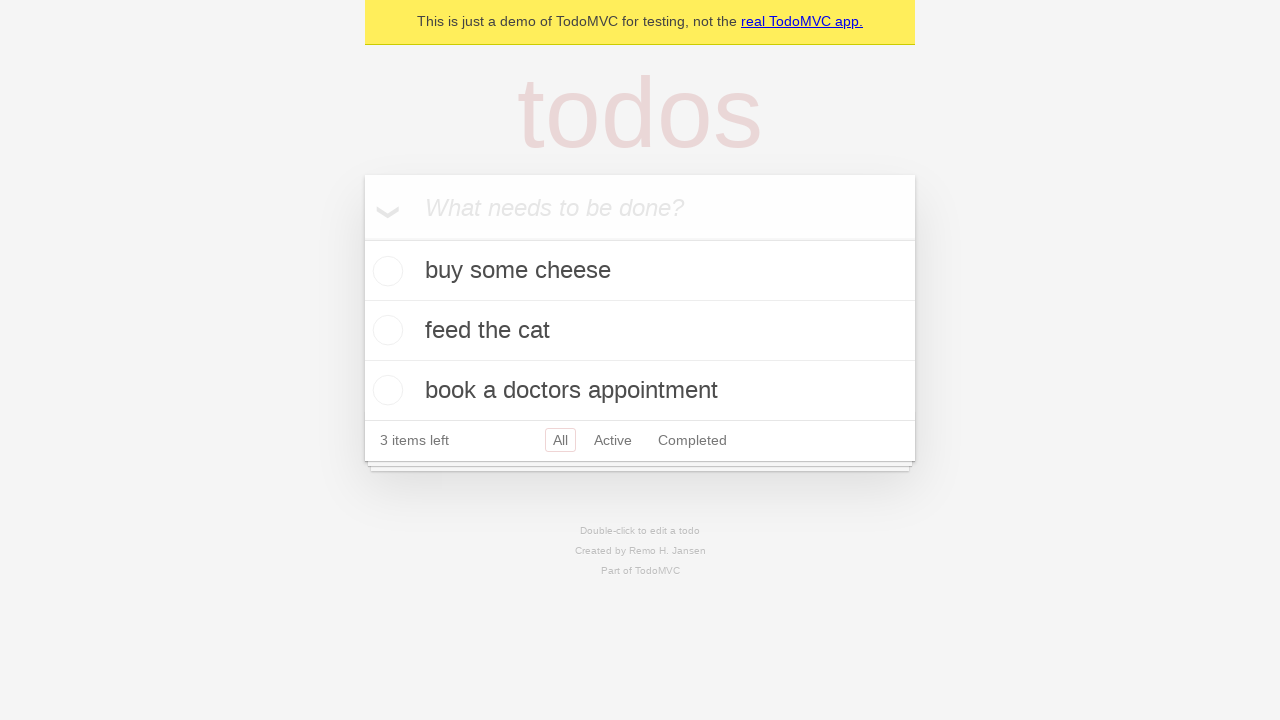

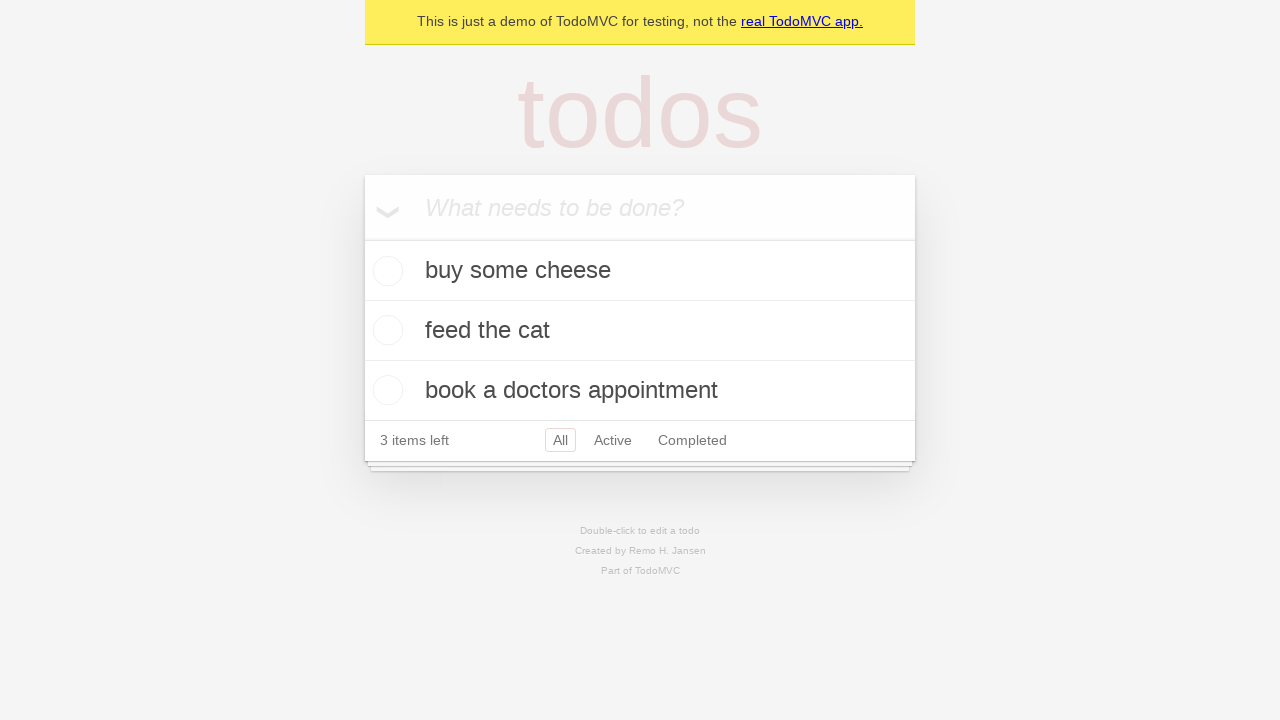